Tests JavaScript alert handling by clicking a button to trigger an alert, verifying its text, and accepting it

Starting URL: https://automationfc.github.io/basic-form/index.html

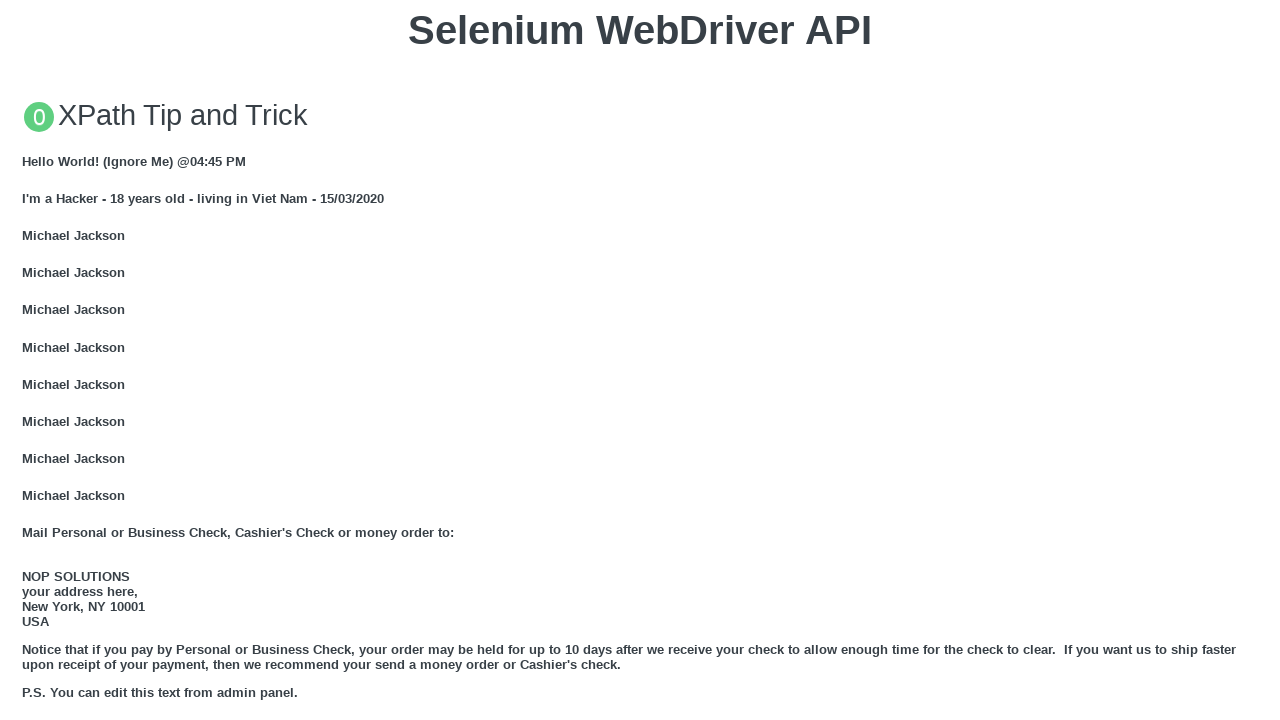

Clicked 'Click for JS Alert' button to trigger JavaScript alert at (640, 360) on xpath=//button[text()='Click for JS Alert']
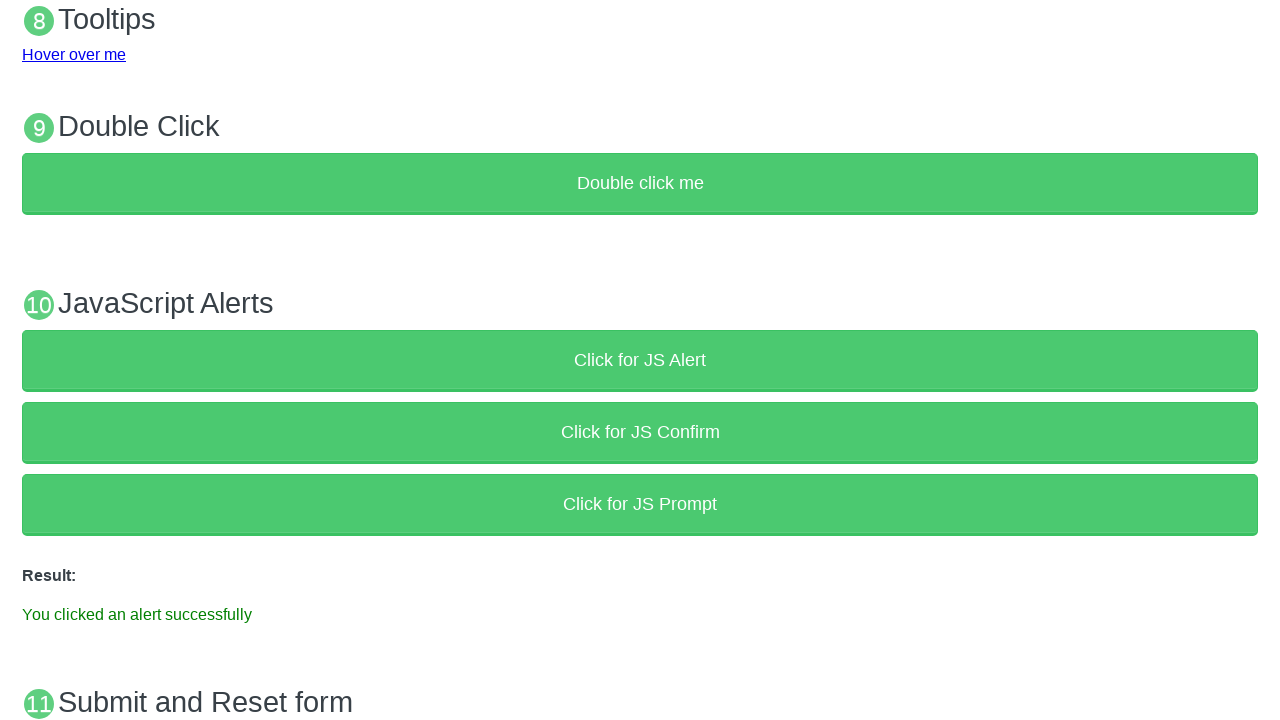

Set up dialog handler to automatically accept alerts
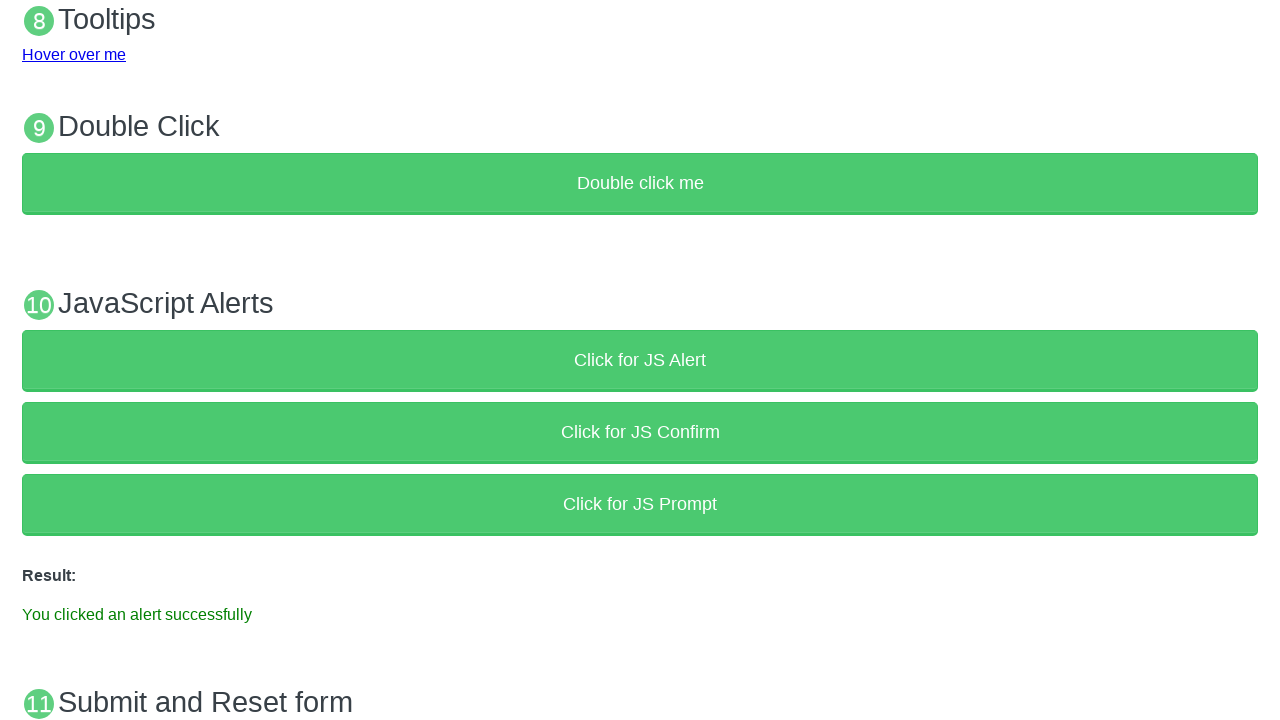

Waited for result message to appear
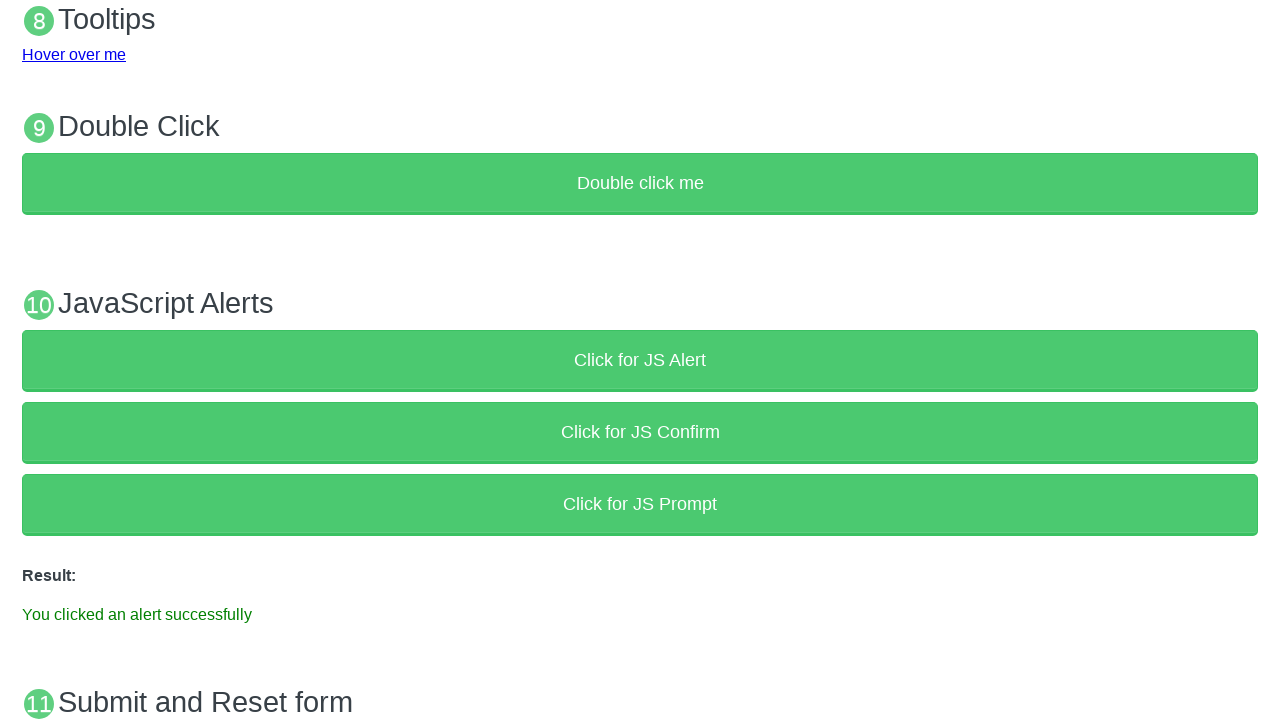

Verified result message contains expected text 'You clicked an alert successfully'
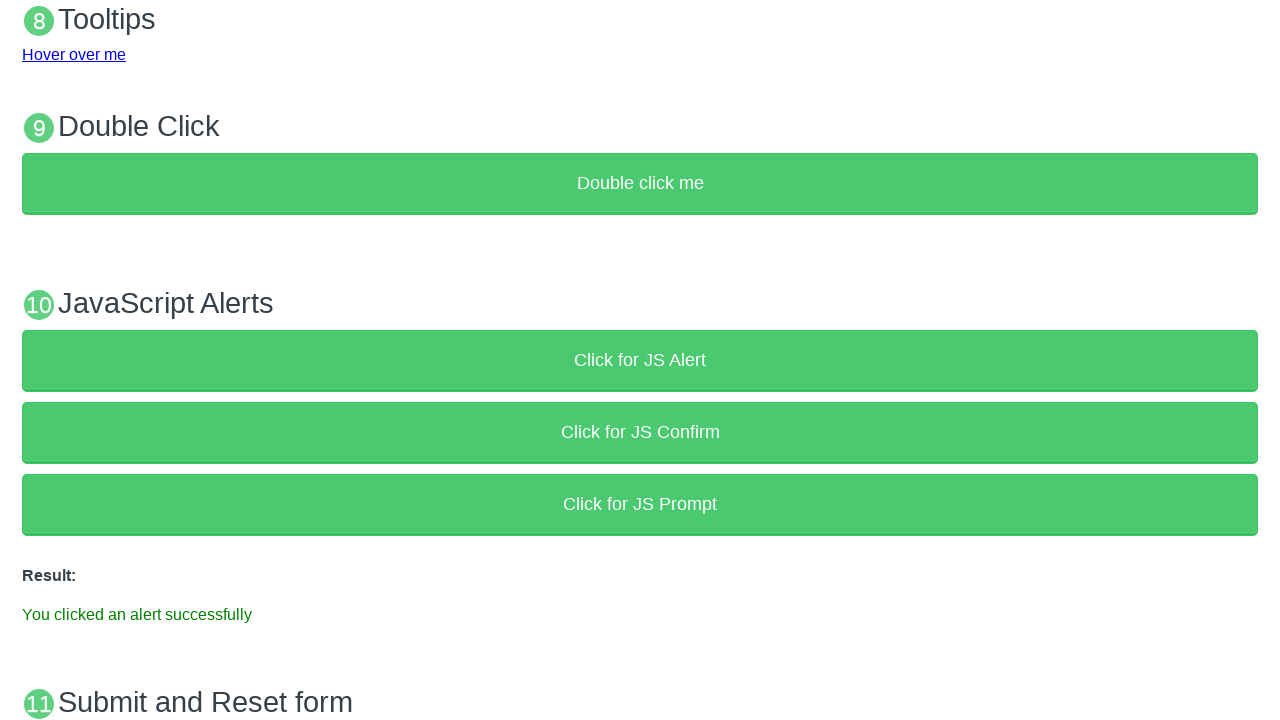

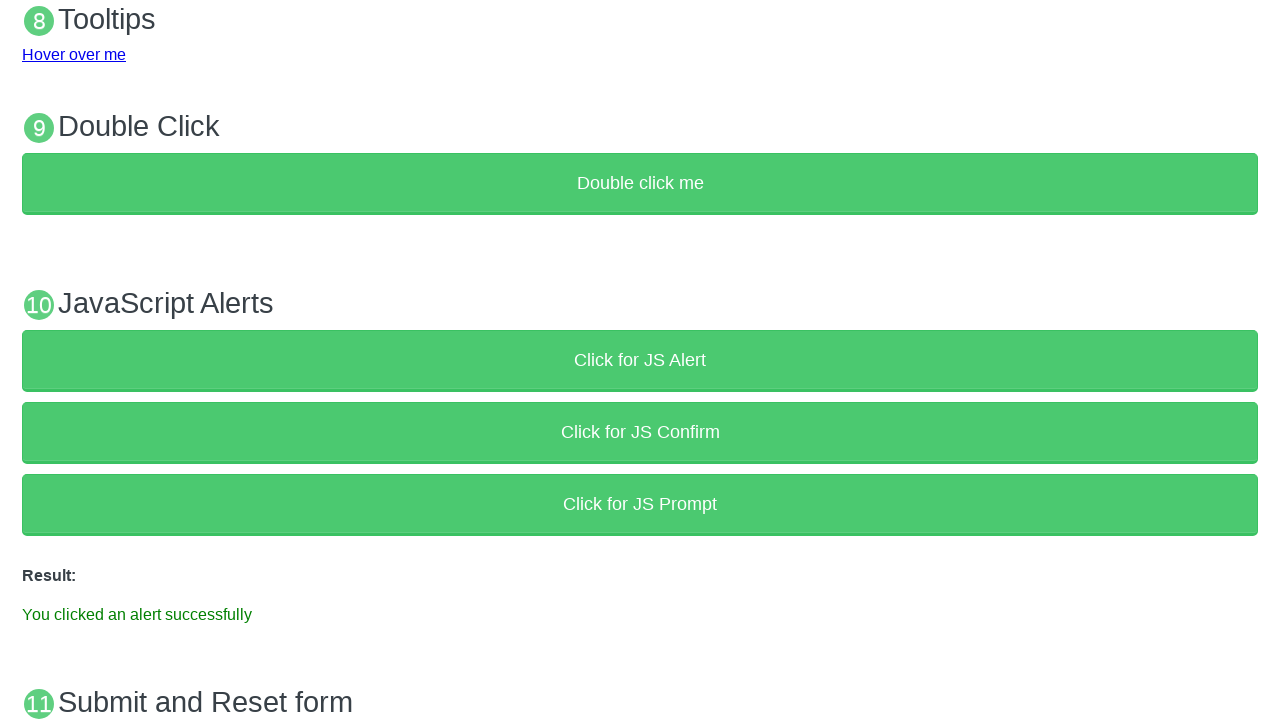